Tests successful registration form submission by filling required fields (first name, last name, email) and verifying the success message

Starting URL: http://suninjuly.github.io/registration1.html

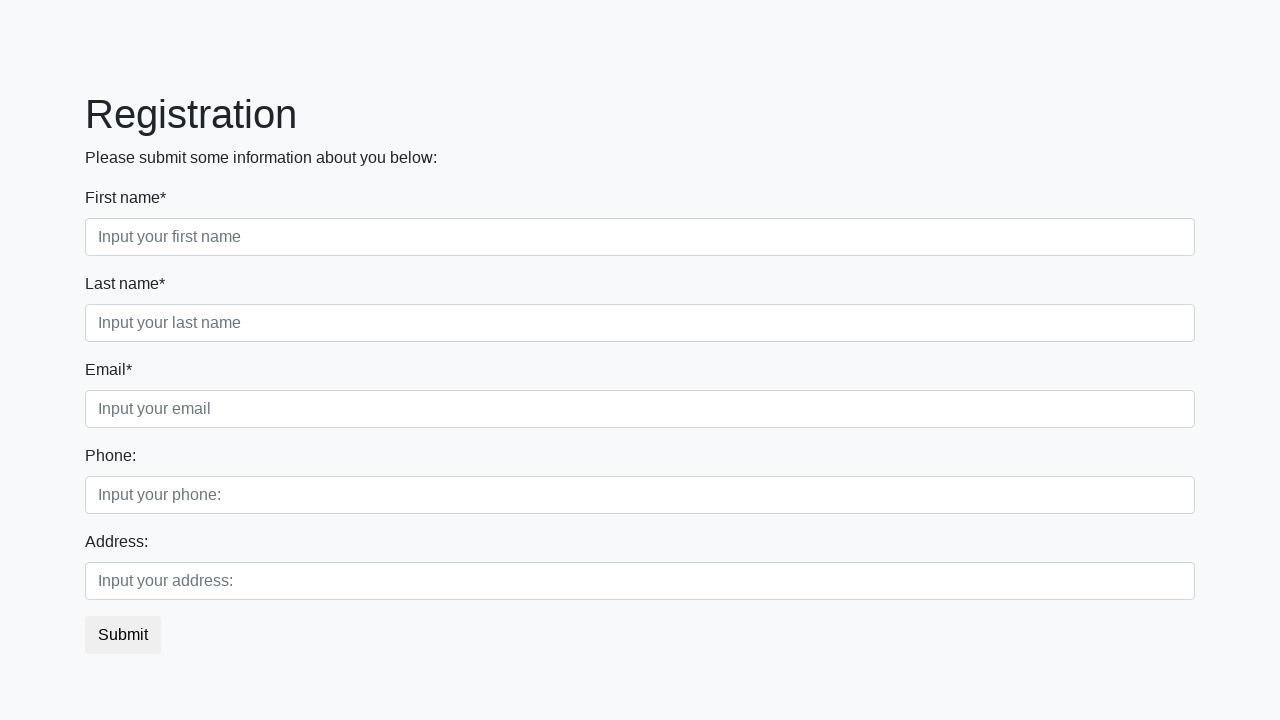

Filled first name field with 'Ivan' on input.first[required]
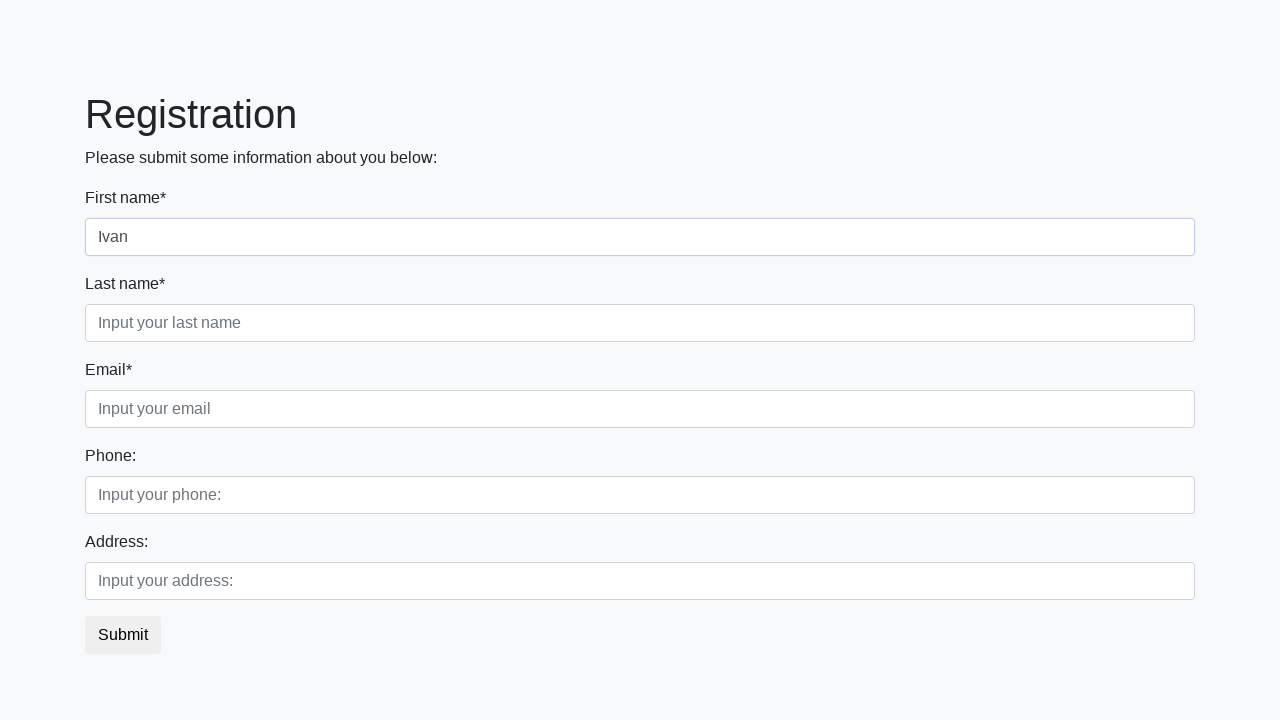

Filled last name field with 'Petrov' on input.second[required]
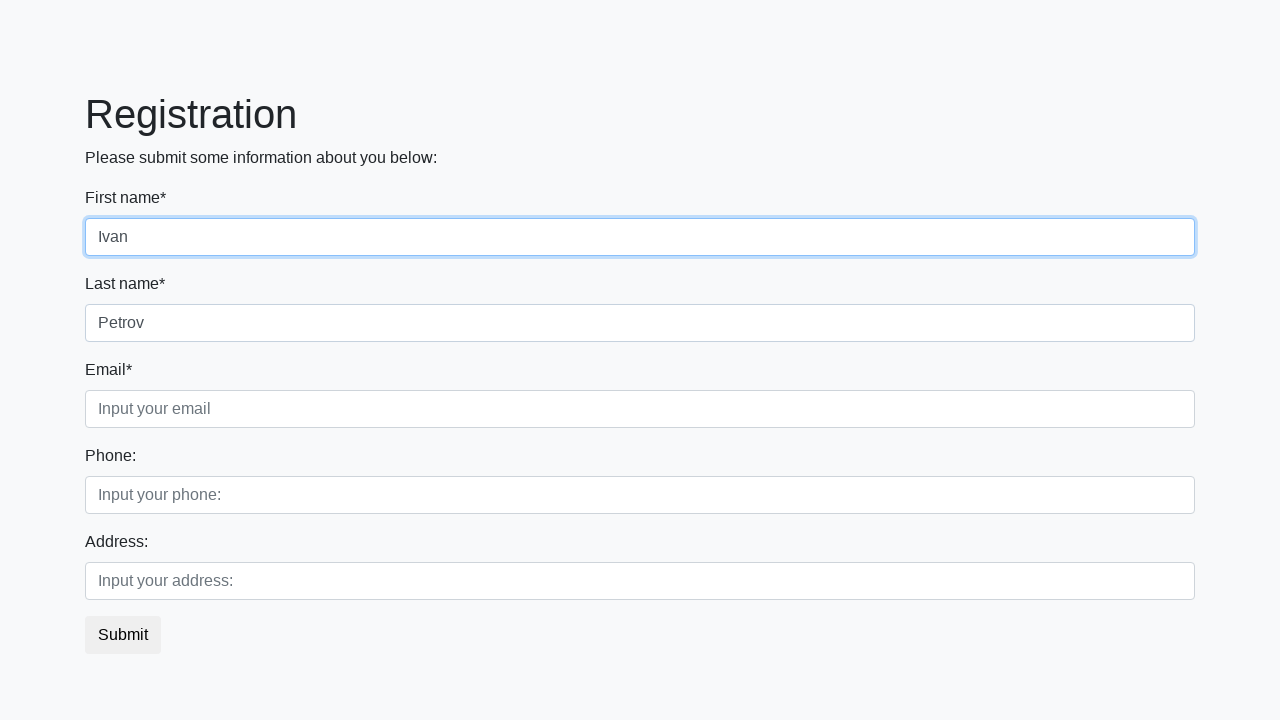

Filled email field with 'abc@mail.com' on input.third[required]
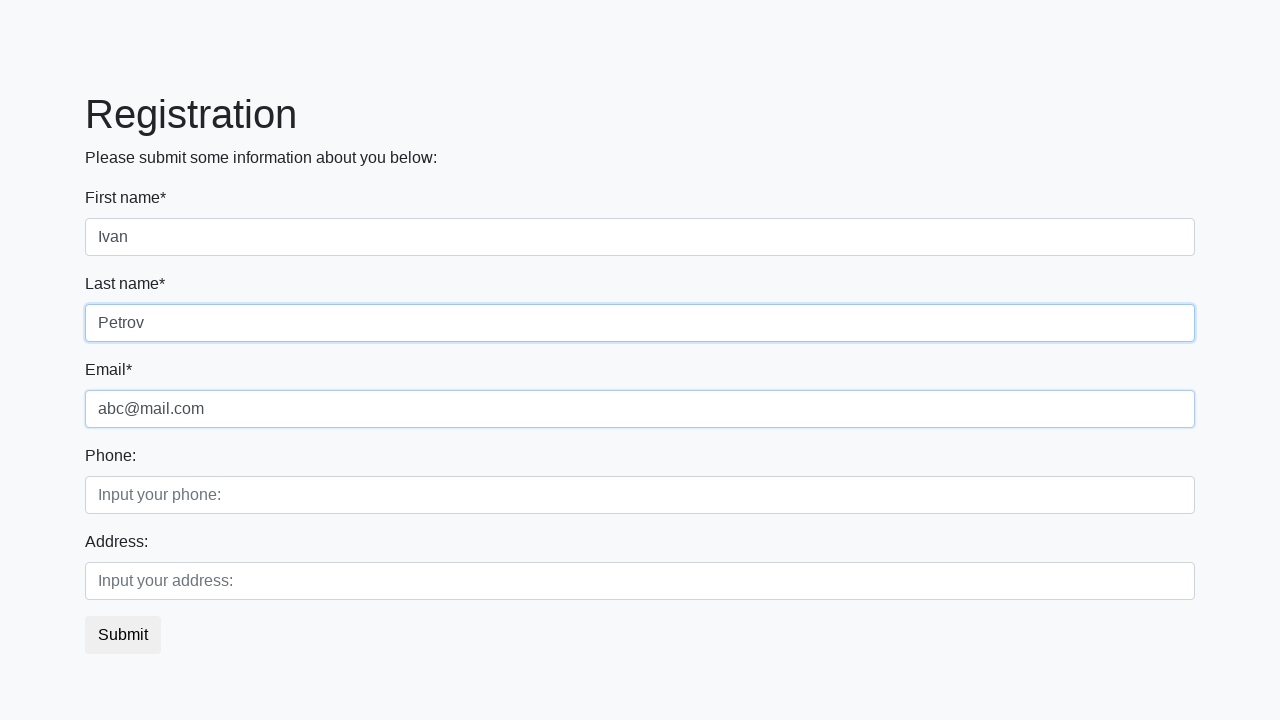

Clicked submit button to register at (123, 635) on button.btn
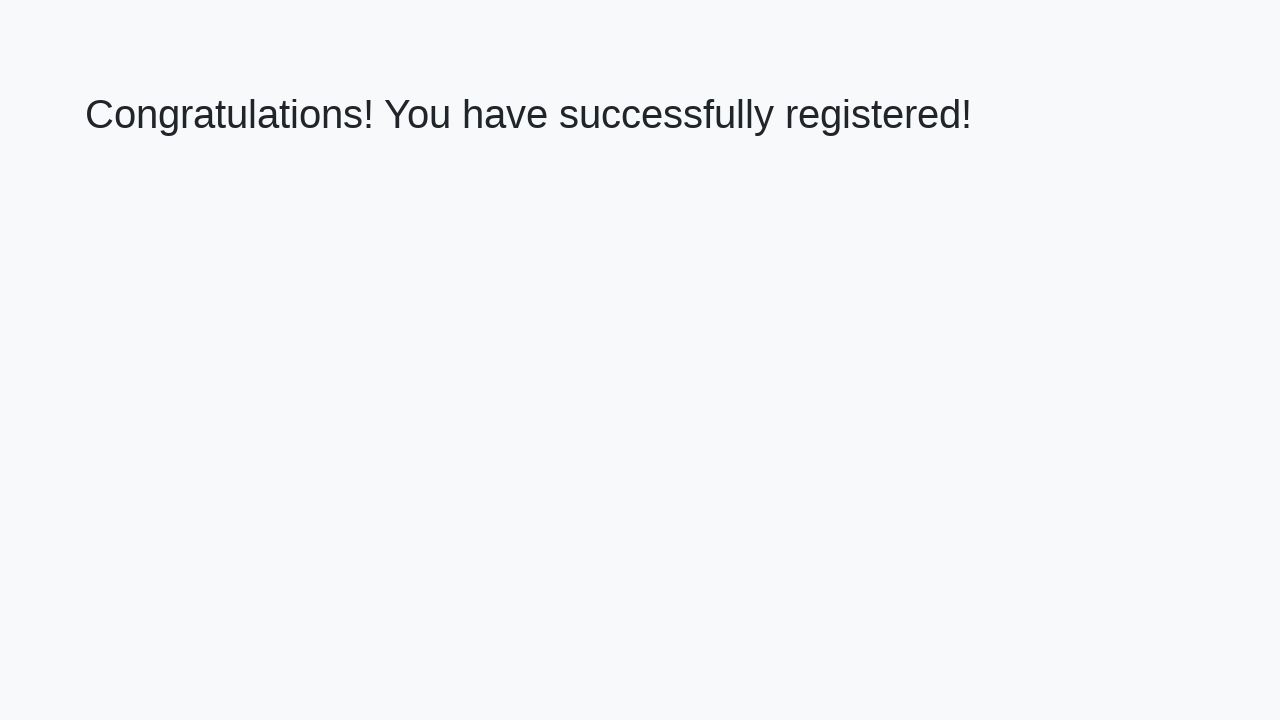

Success message heading appeared
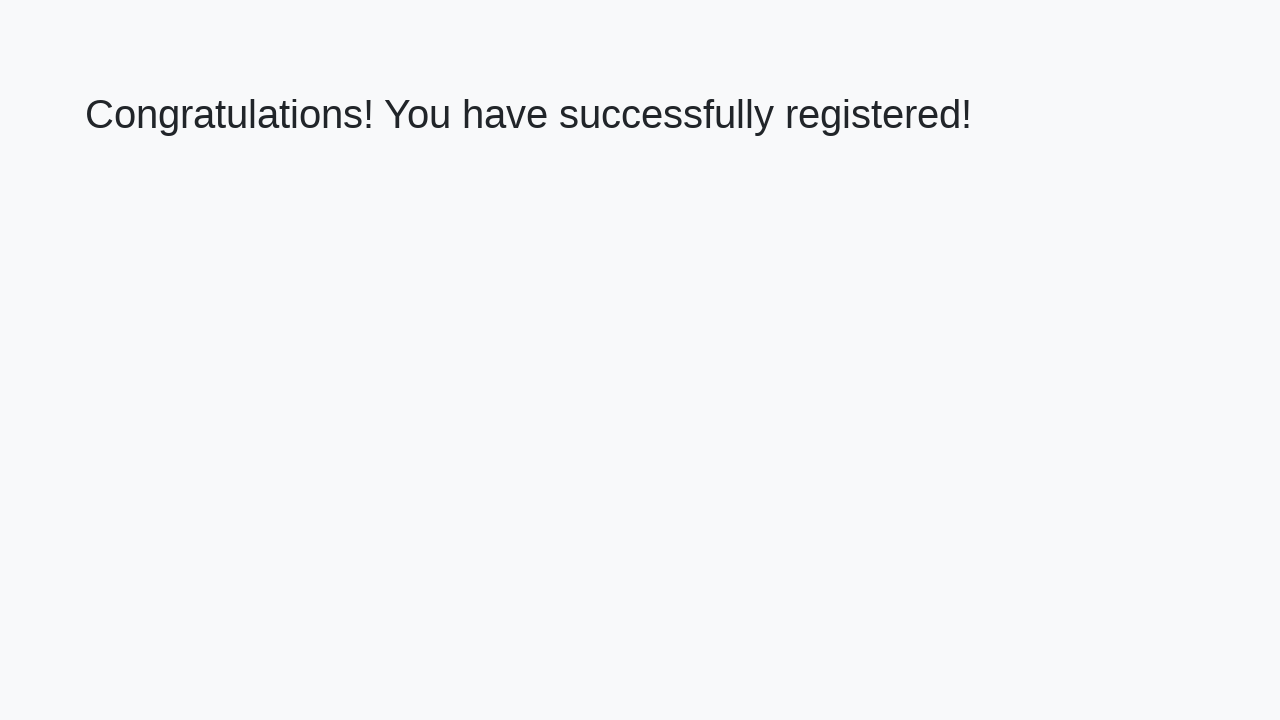

Retrieved success message text
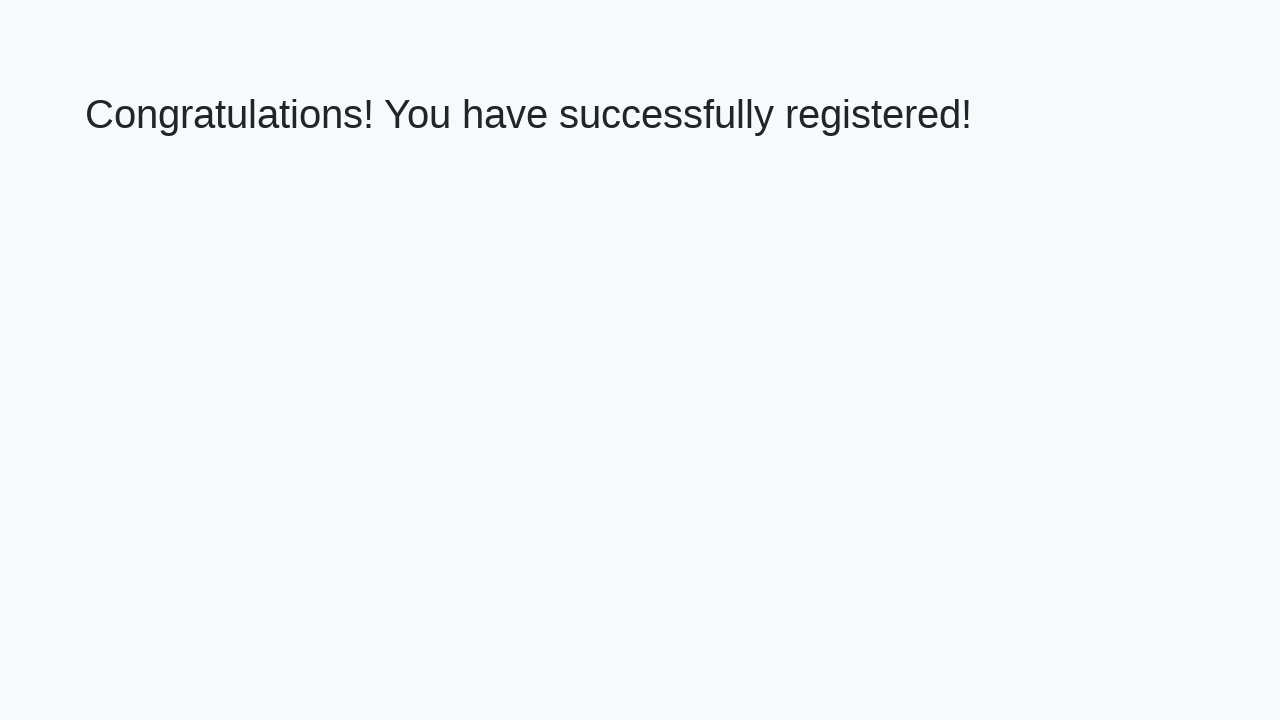

Verified success message: 'Congratulations! You have successfully registered!'
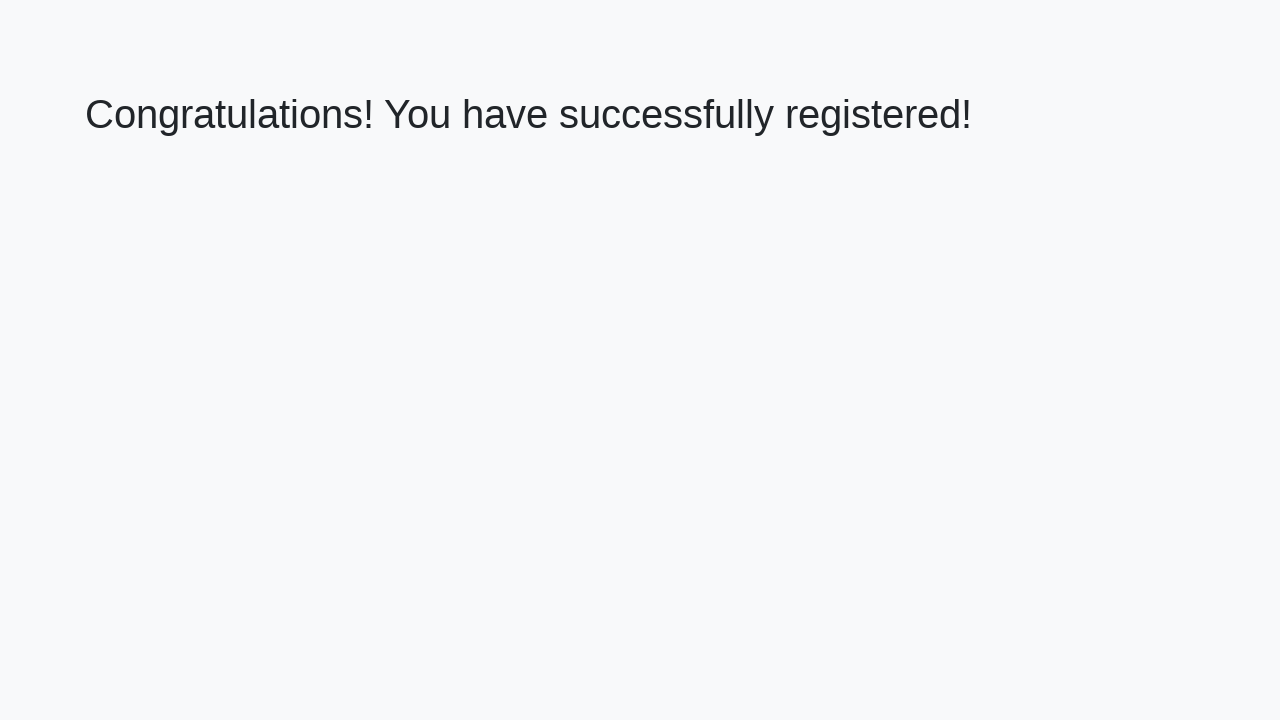

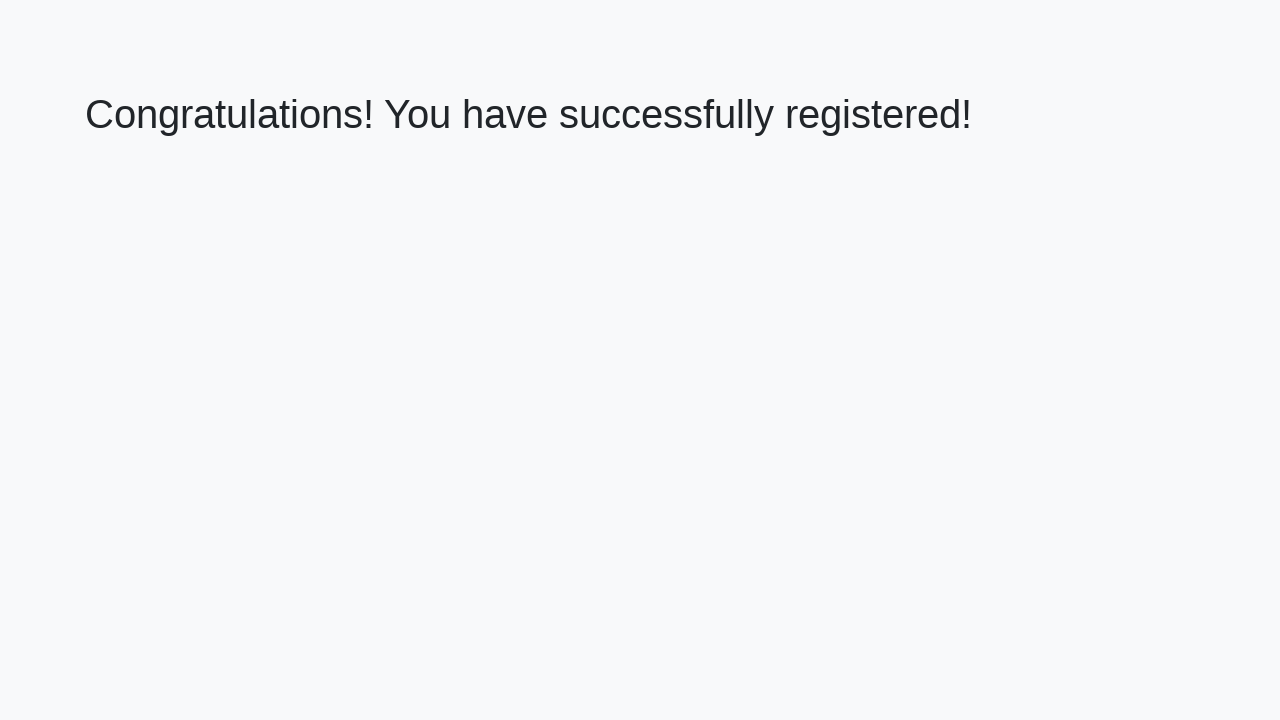